Tests JavaScript prompt dialog handling by clicking the prompt button and entering text before accepting

Starting URL: https://practice.cydeo.com/javascript_alerts

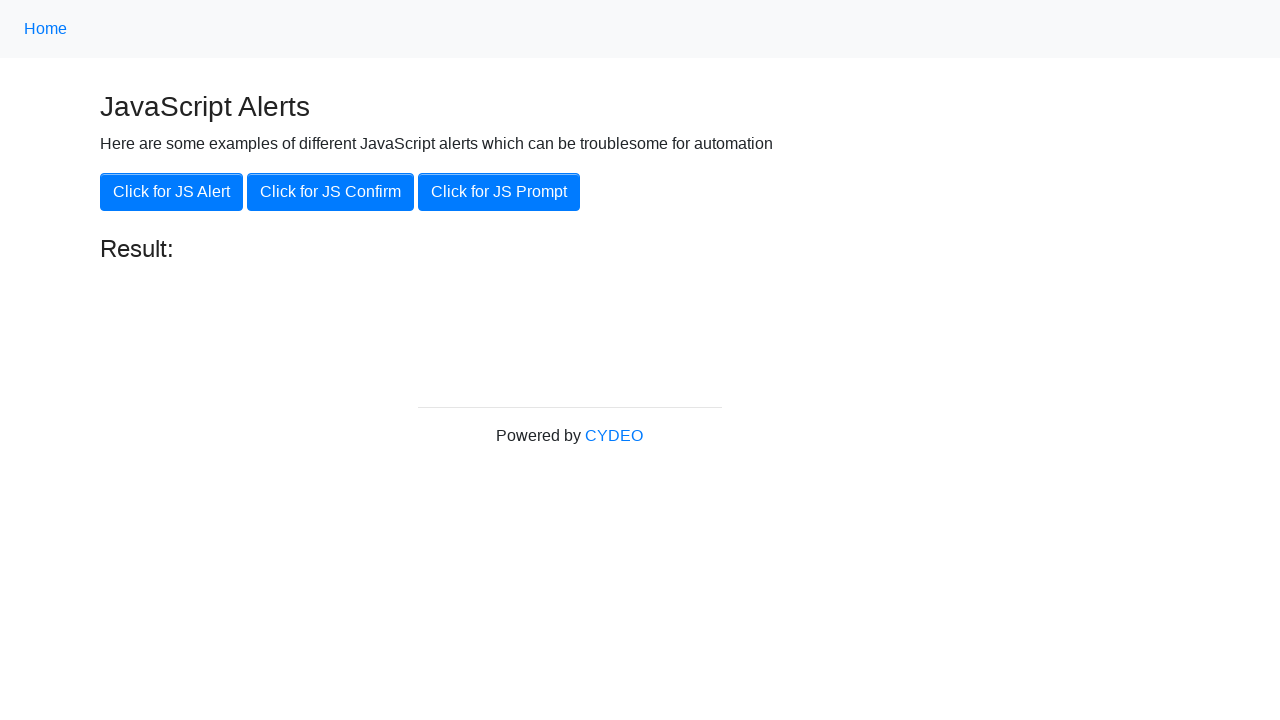

Set up dialog handler to accept prompt with 'Automation' text
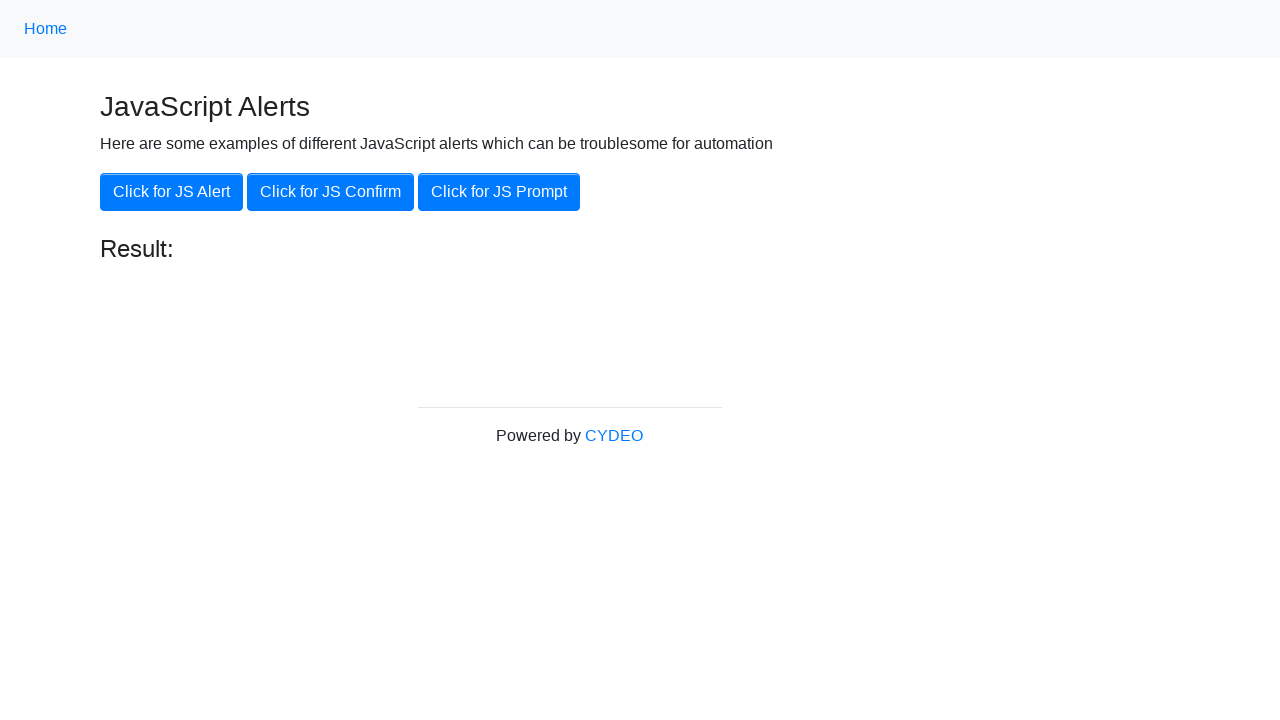

Clicked the prompt button to trigger JavaScript prompt dialog at (499, 192) on button[onclick='jsPrompt()']
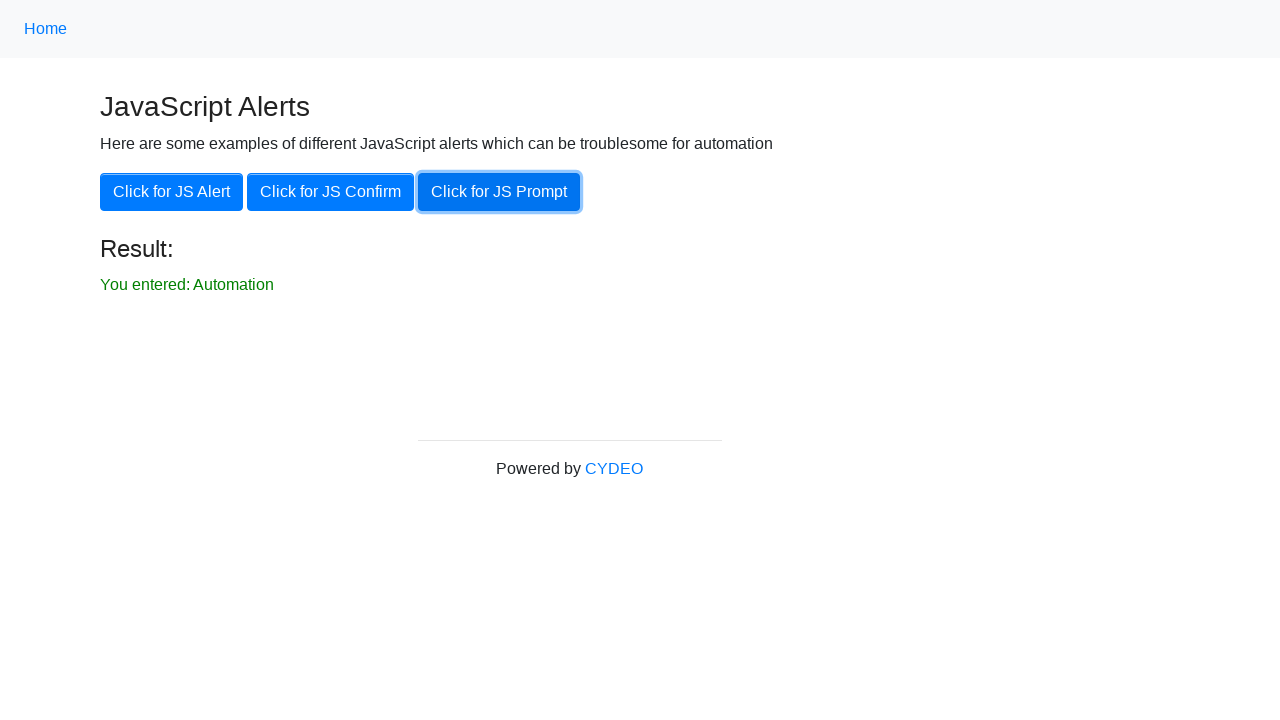

Prompt dialog accepted and result element loaded
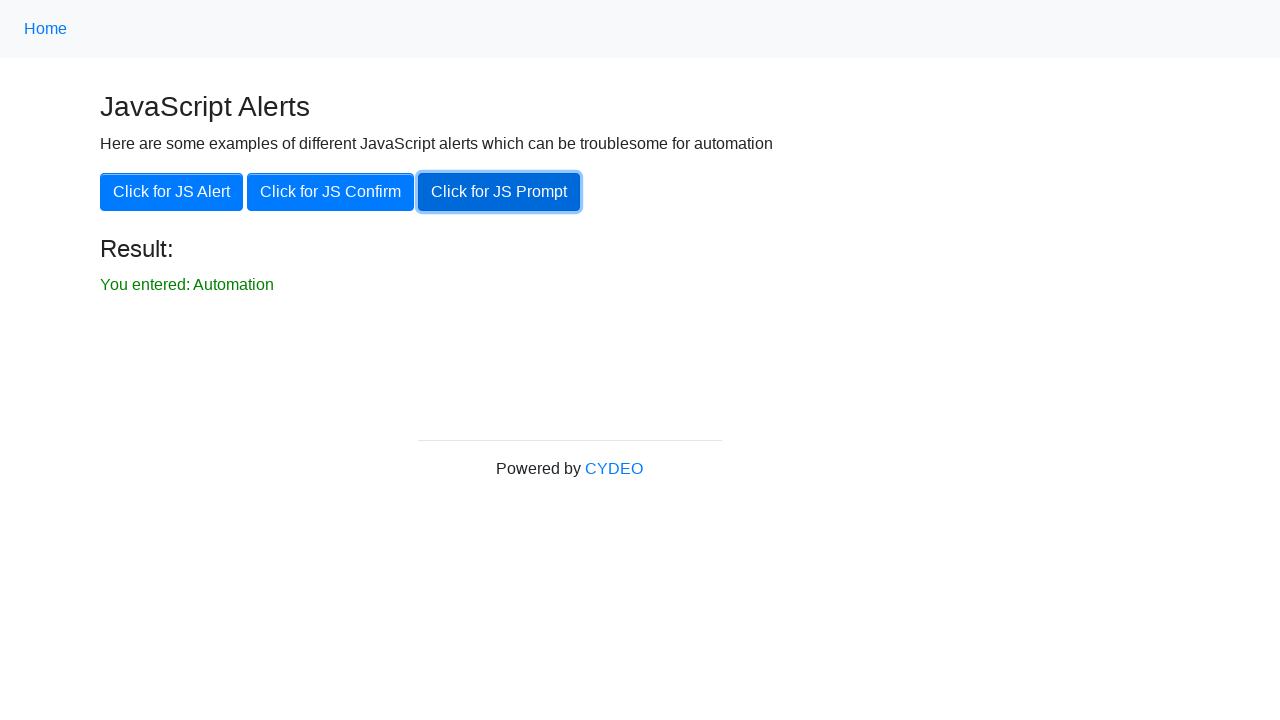

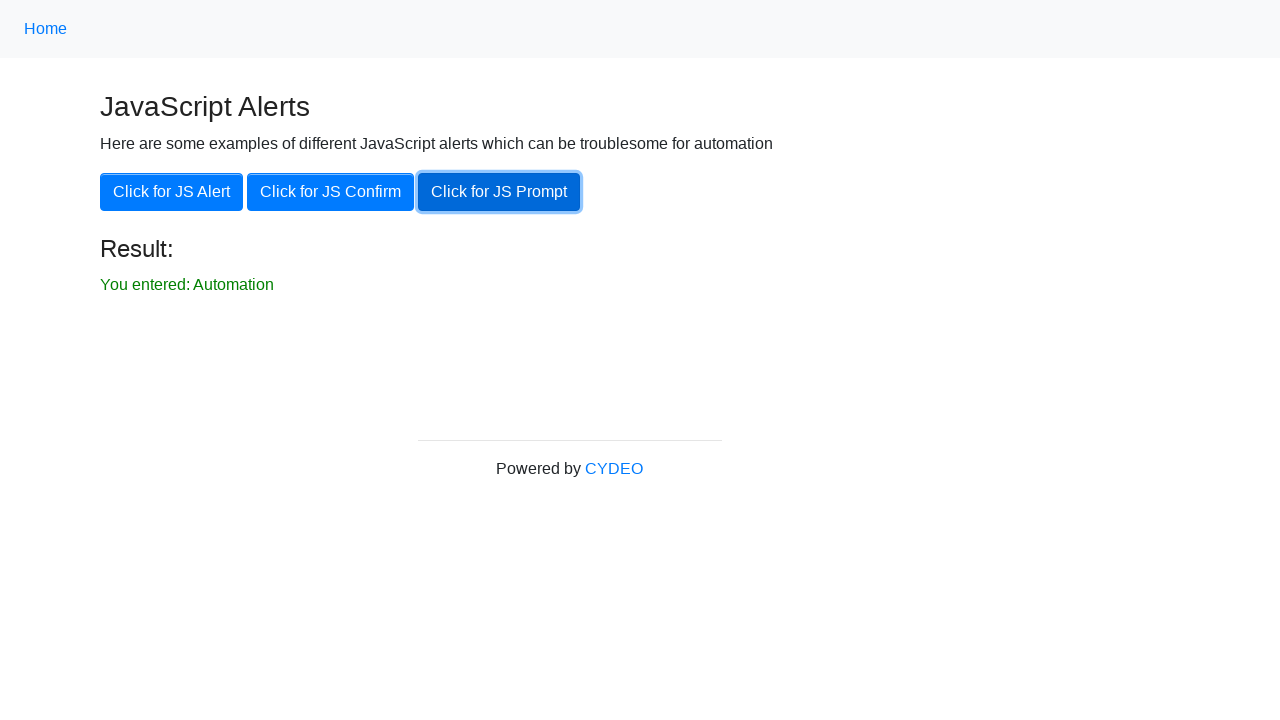